Tests form interaction by retrieving a value from an image attribute, calculating a result using a mathematical formula, filling an input field, checking a checkbox, selecting a radio button, and submitting the form.

Starting URL: http://suninjuly.github.io/get_attribute.html

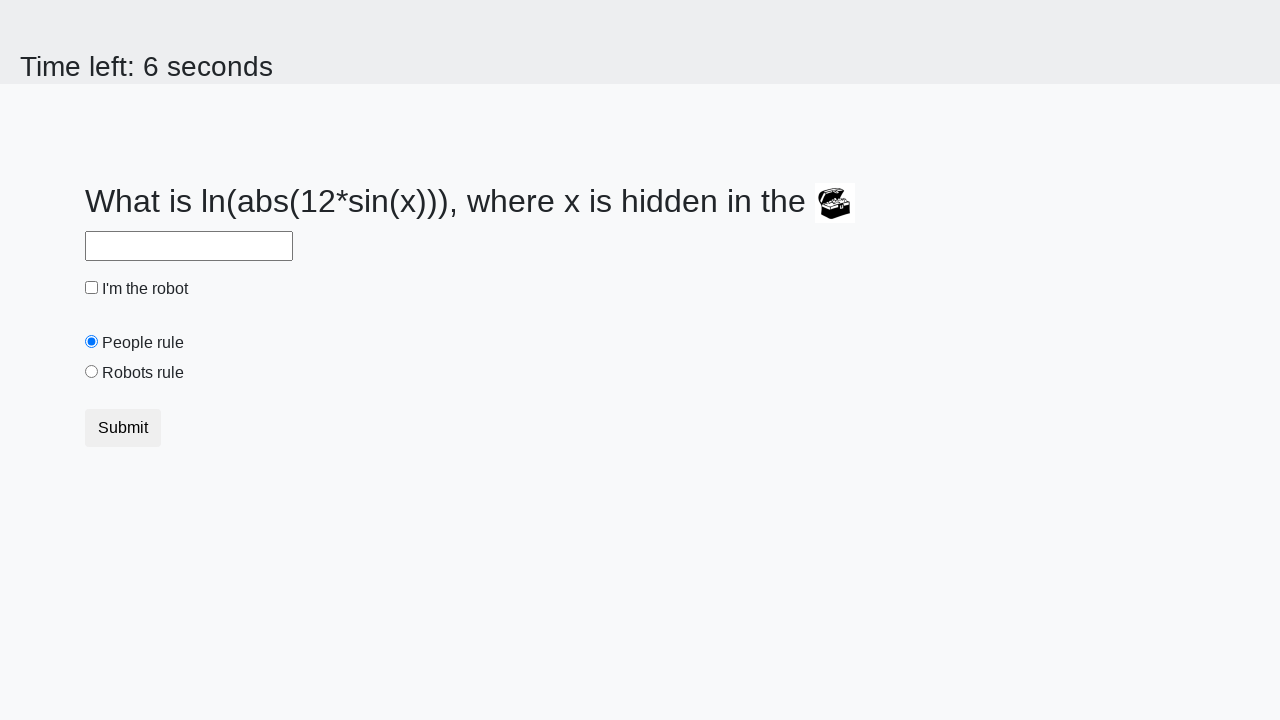

Retrieved 'valuex' attribute from treasure image
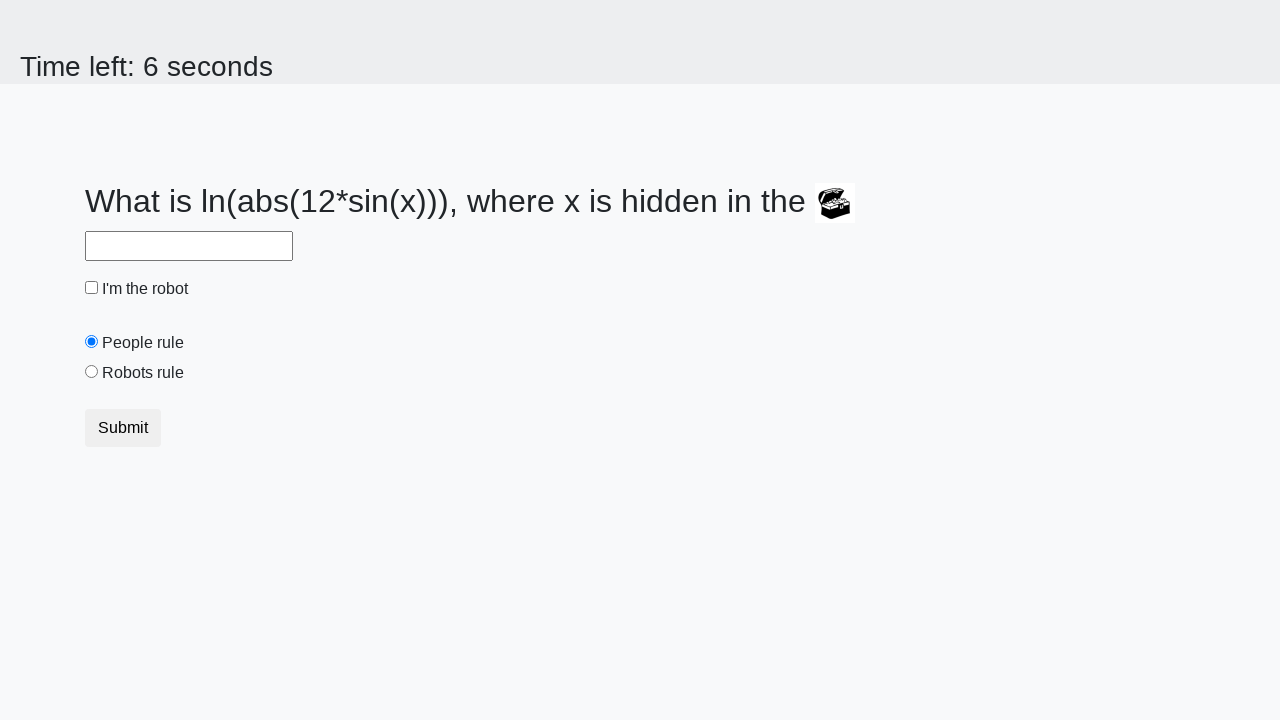

Calculated answer using mathematical formula
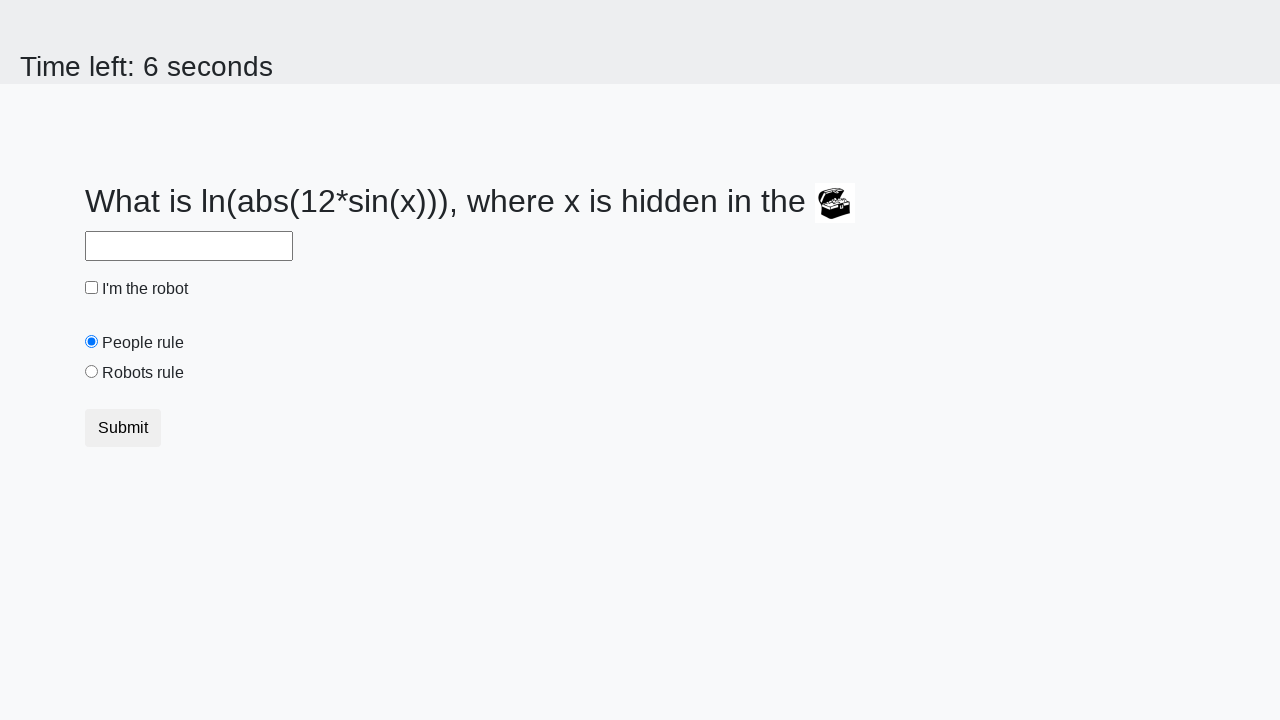

Filled answer input field with calculated value on #answer
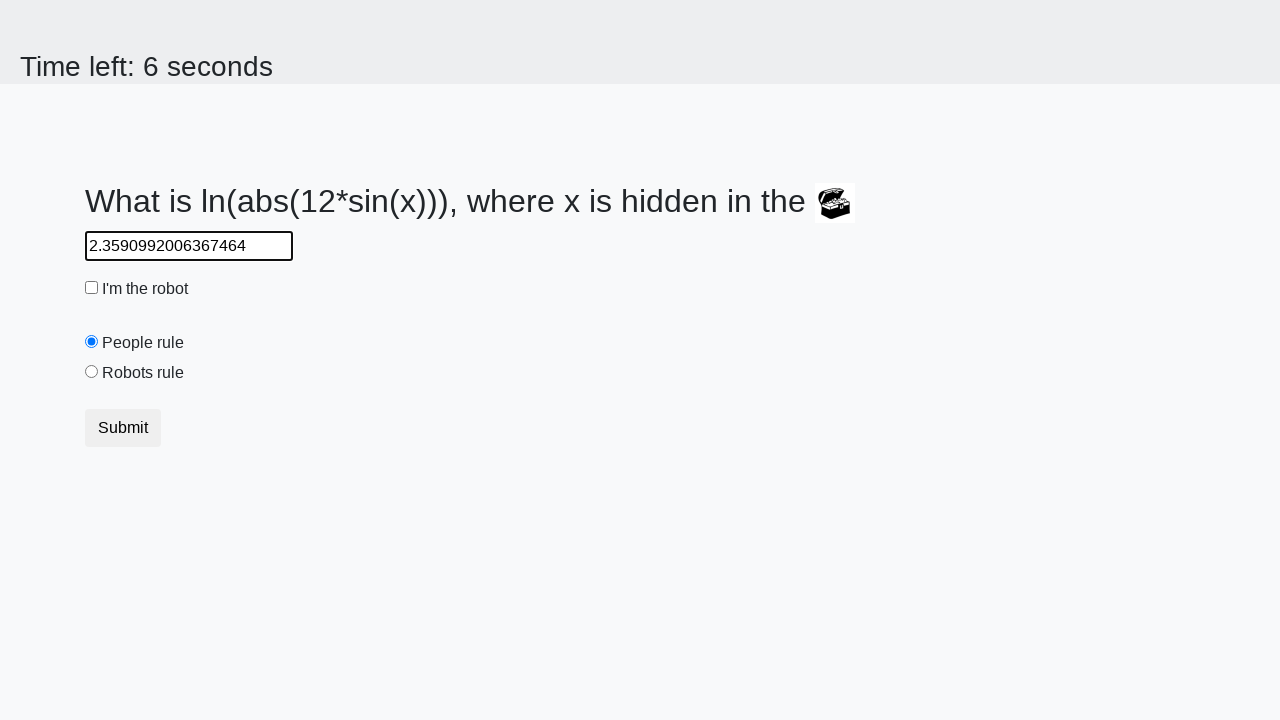

Checked the robot checkbox at (92, 288) on #robotCheckbox
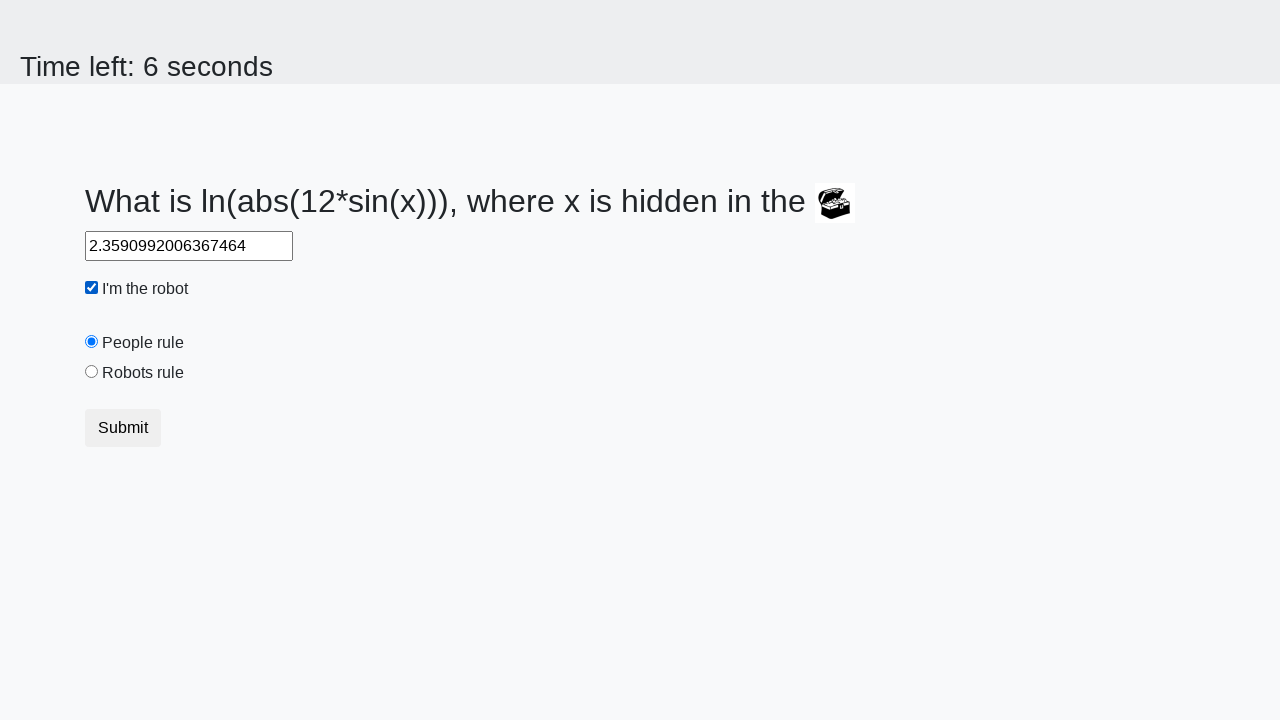

Selected the robots rule radio button at (92, 372) on #robotsRule
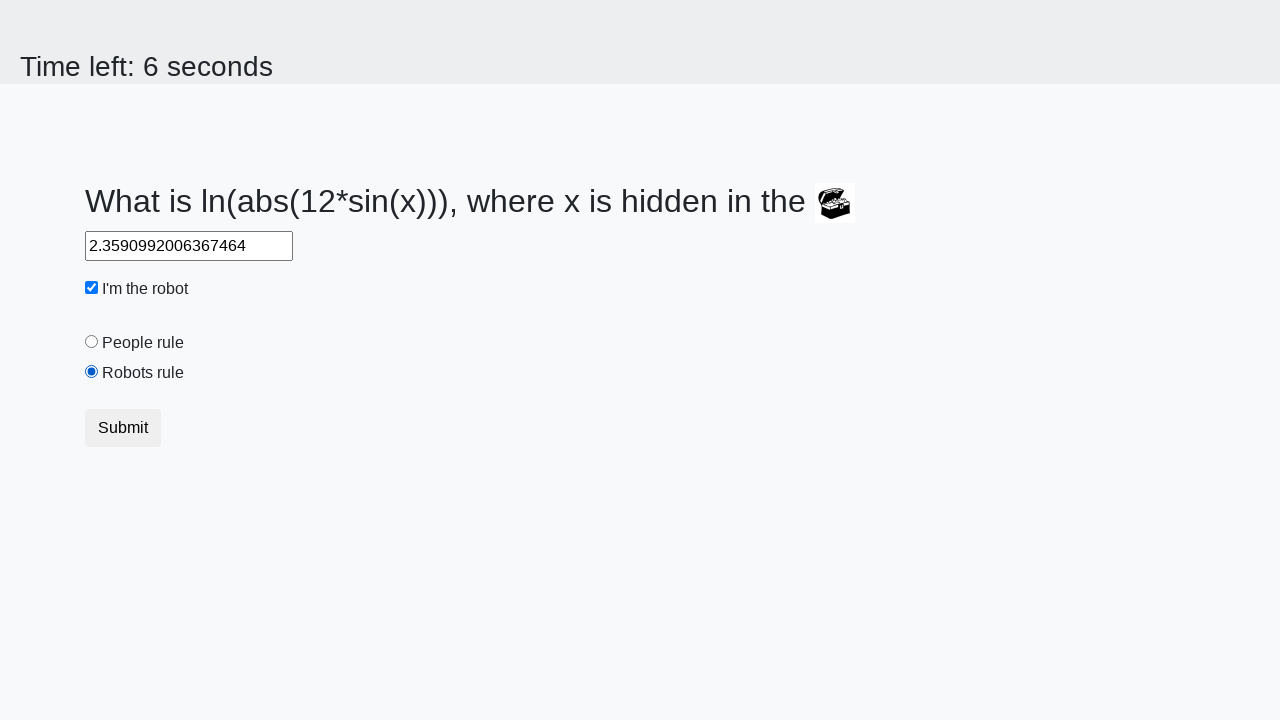

Clicked the submit button to submit the form at (123, 428) on button[type='submit']
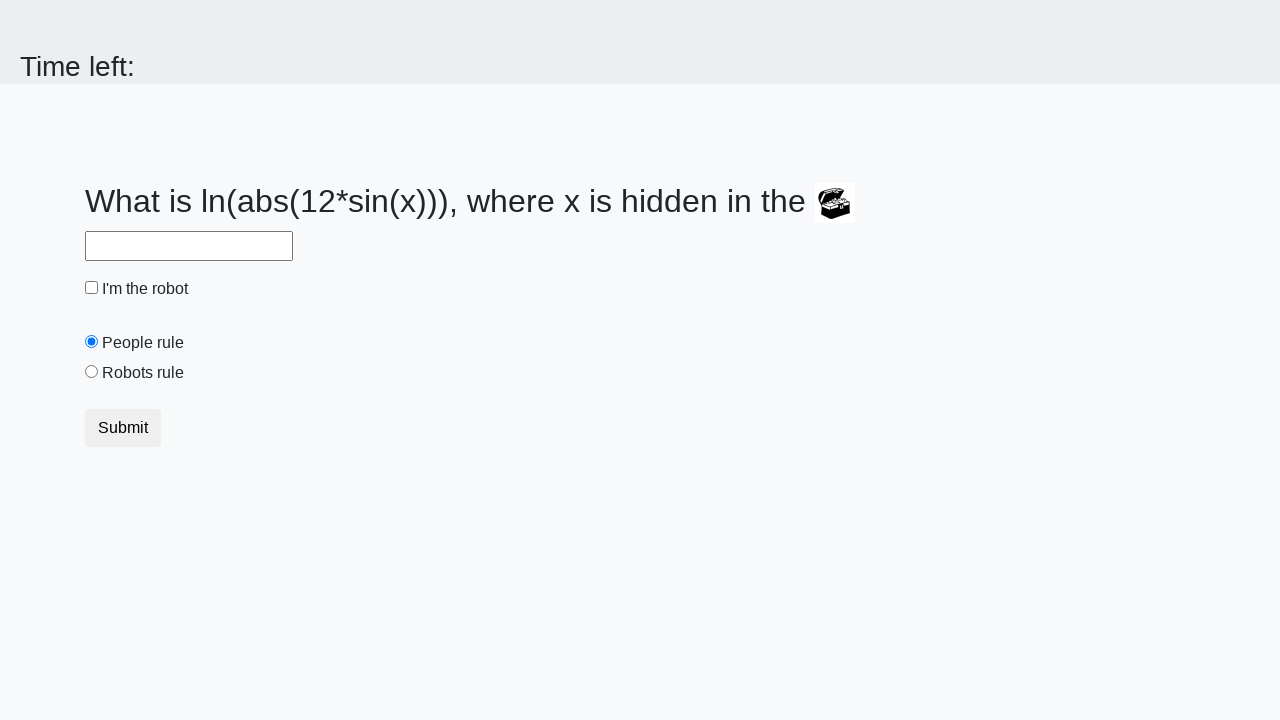

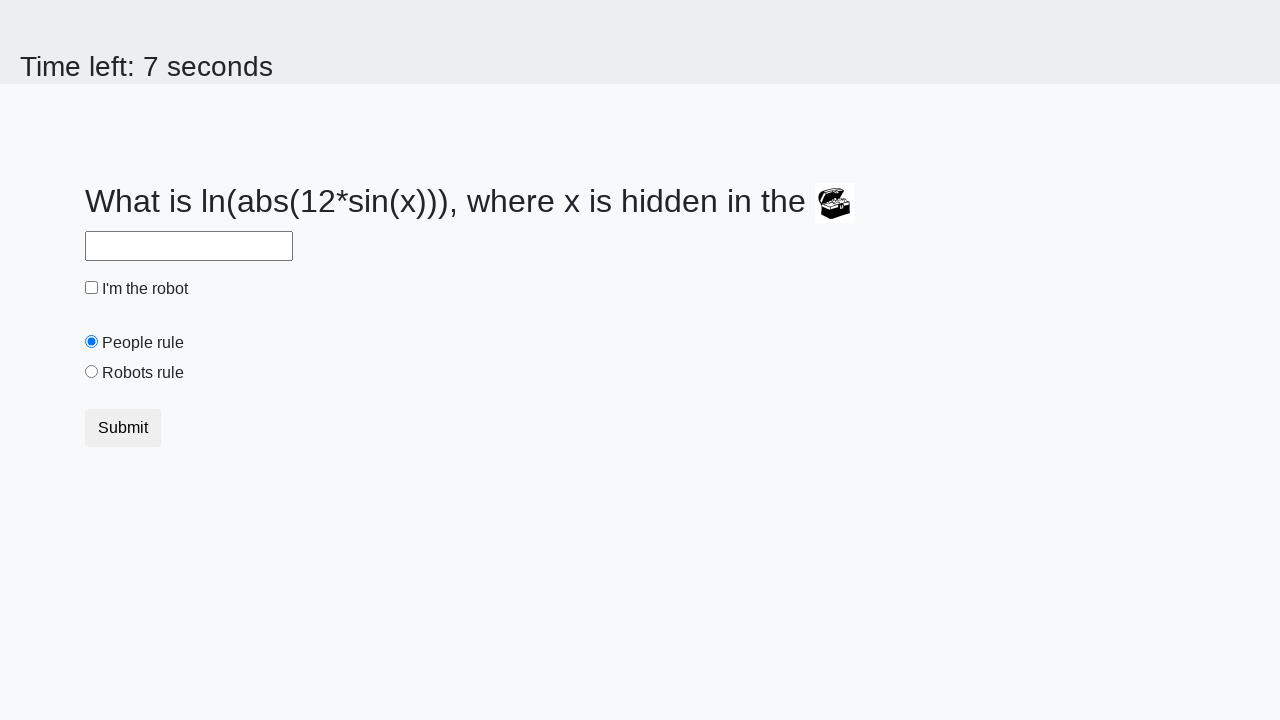